Tests the complete checkout process including adding a product to cart, proceeding to checkout, filling billing details, selecting country, choosing payment method, and placing an order

Starting URL: https://practice.automationtesting.in/

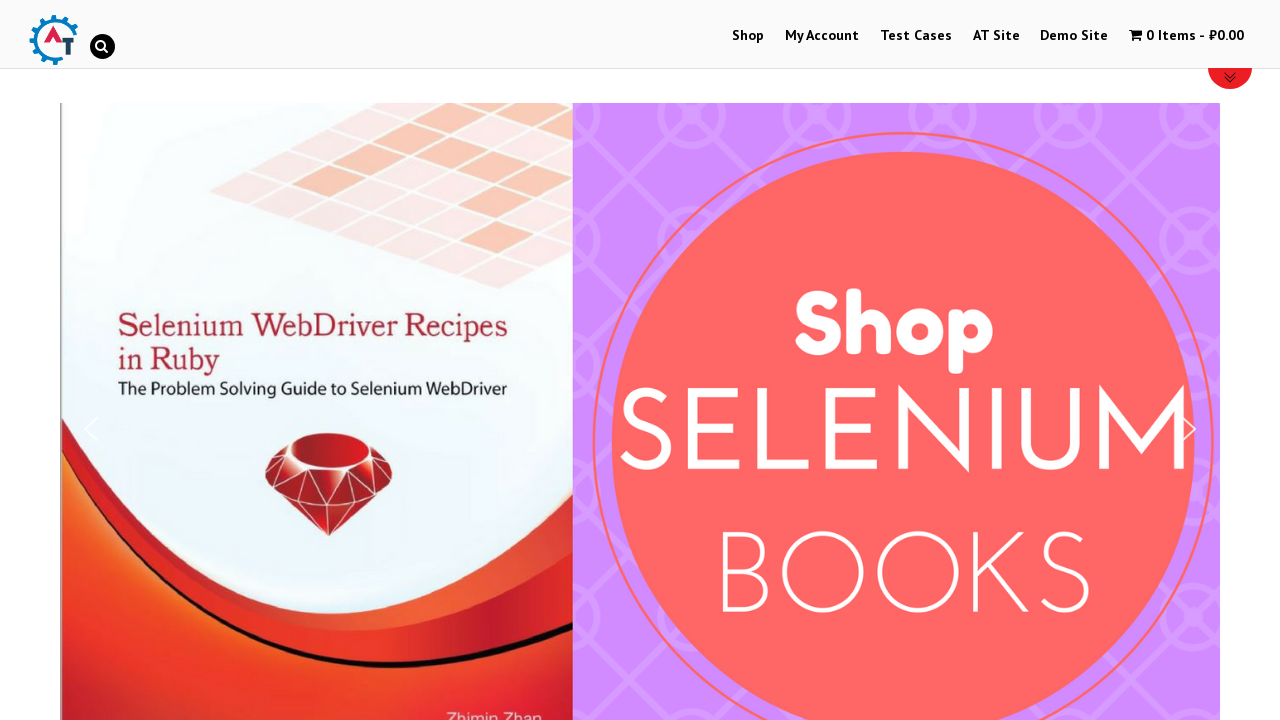

Clicked Shop menu item at (748, 36) on #menu-item-40
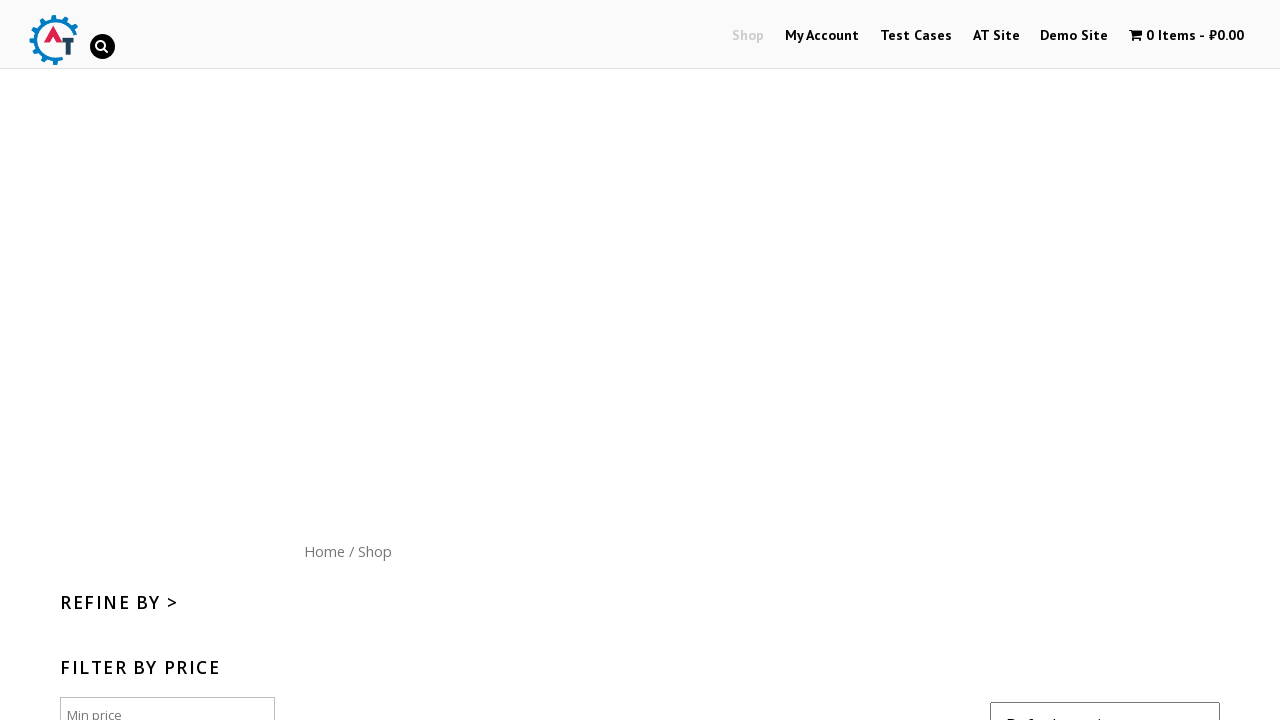

Scrolled down 300px to view products
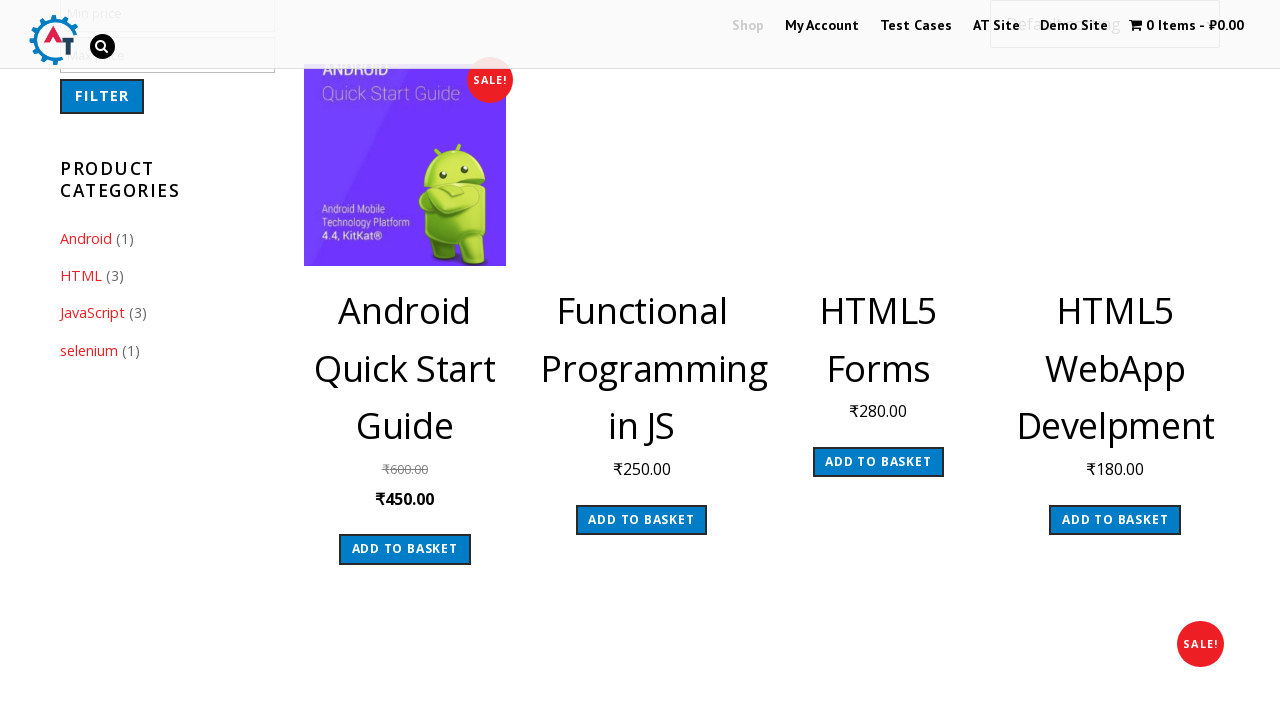

Waited for add to cart button to be visible
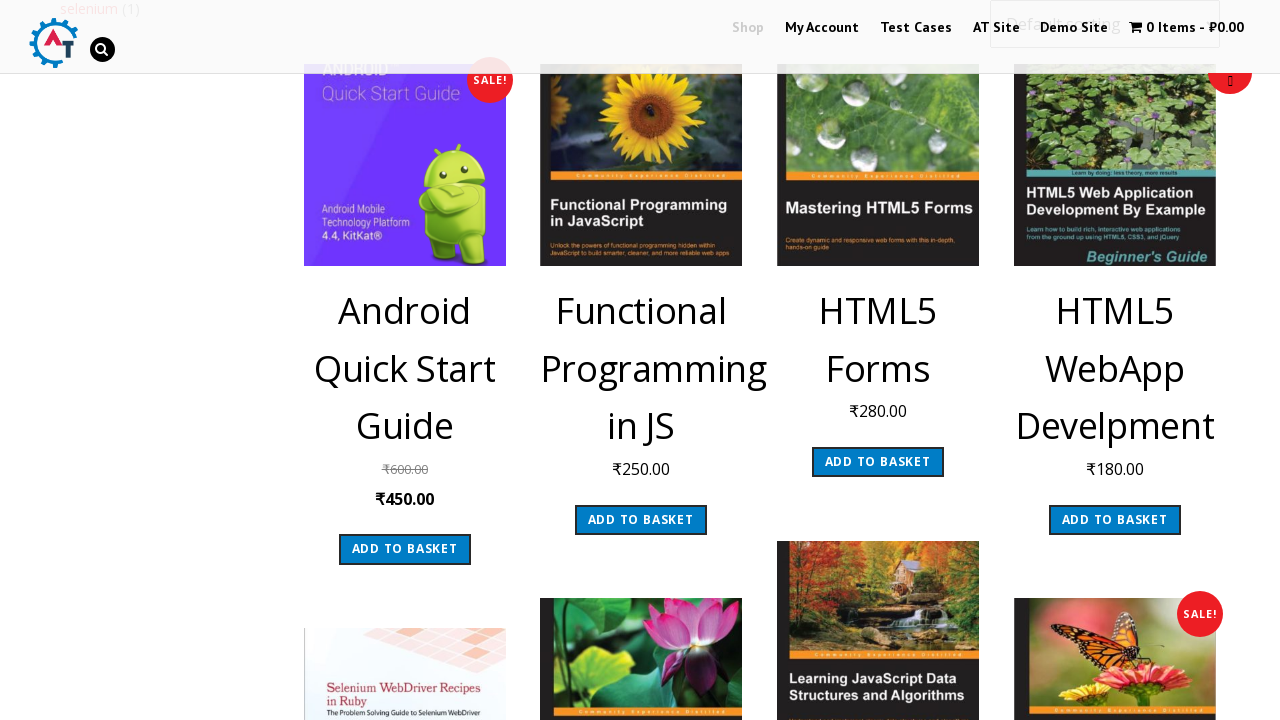

Clicked add to cart button for product at (1115, 520) on li.post-182 a.add_to_cart_button
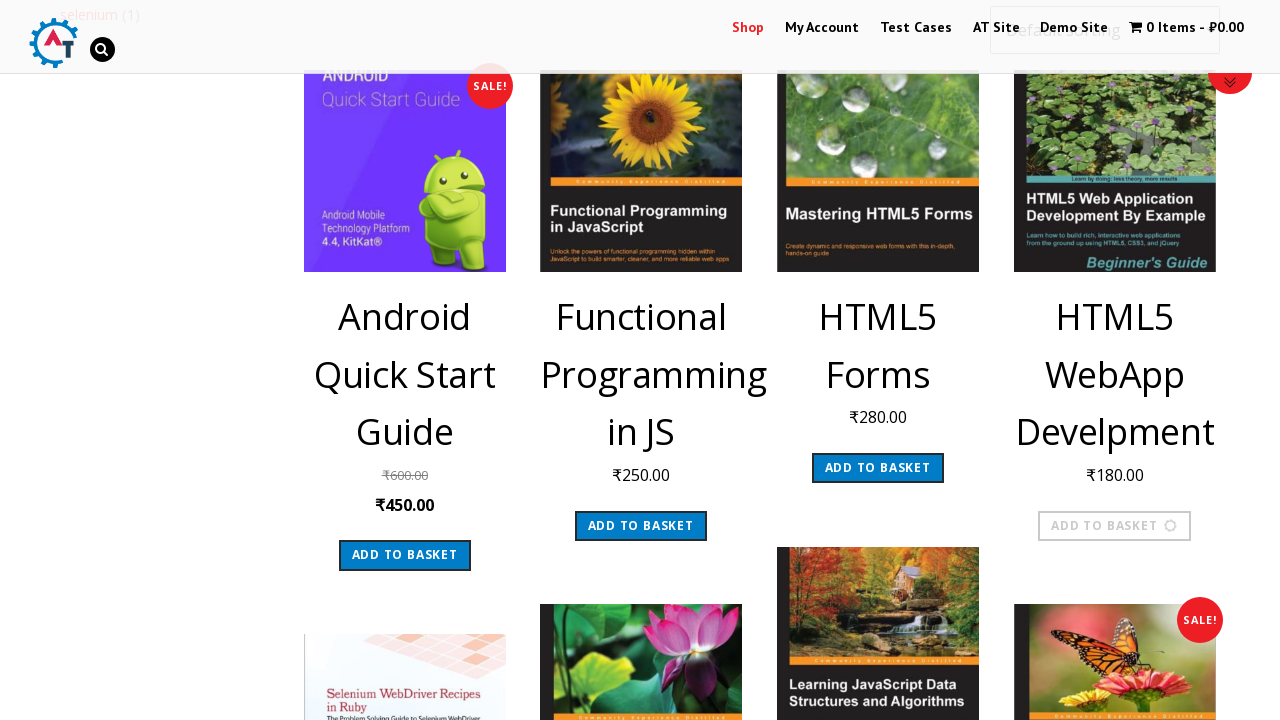

Waited 2 seconds for add to cart action to complete
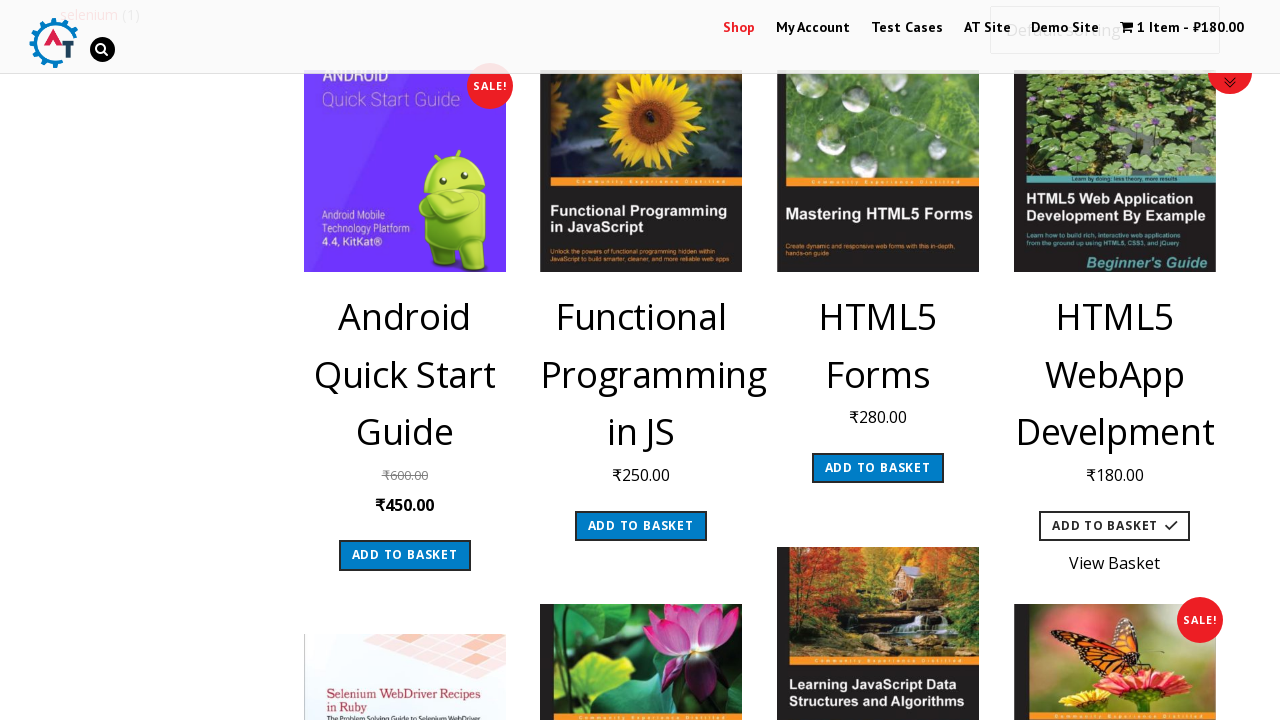

Clicked cart contents link to view cart at (1182, 28) on .wpmenucart-contents
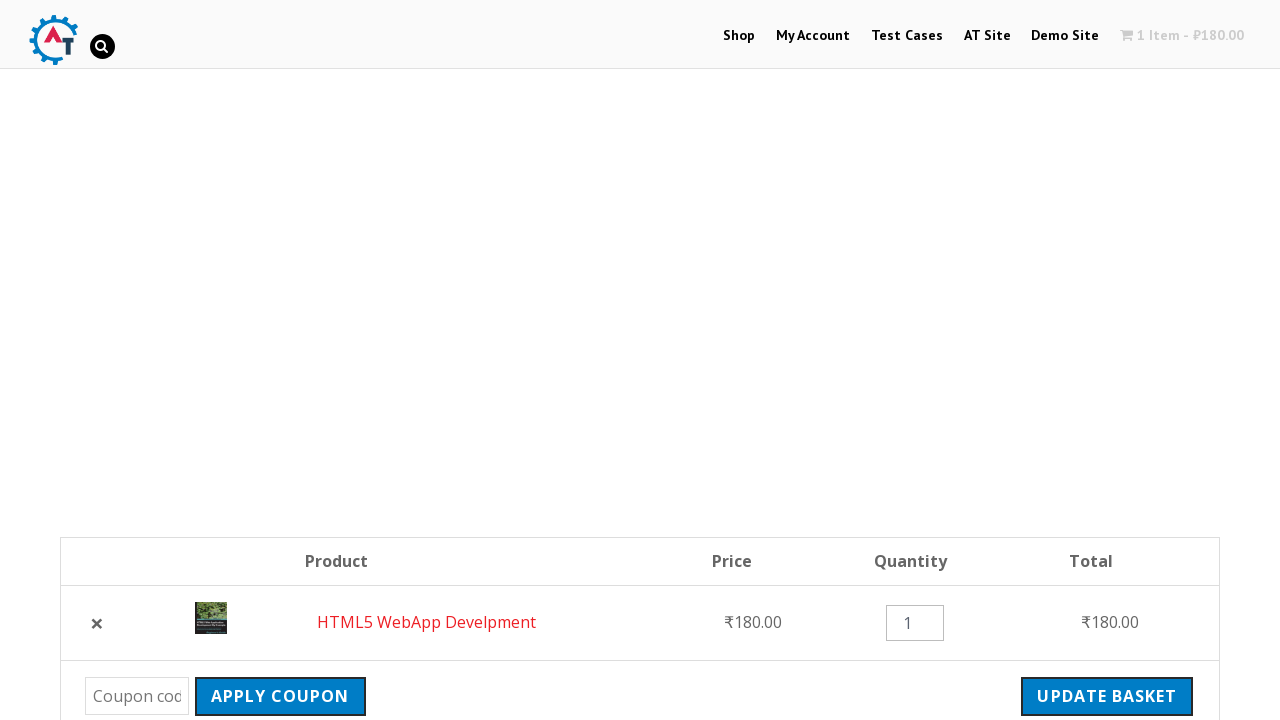

Waited 2 seconds for cart page to load
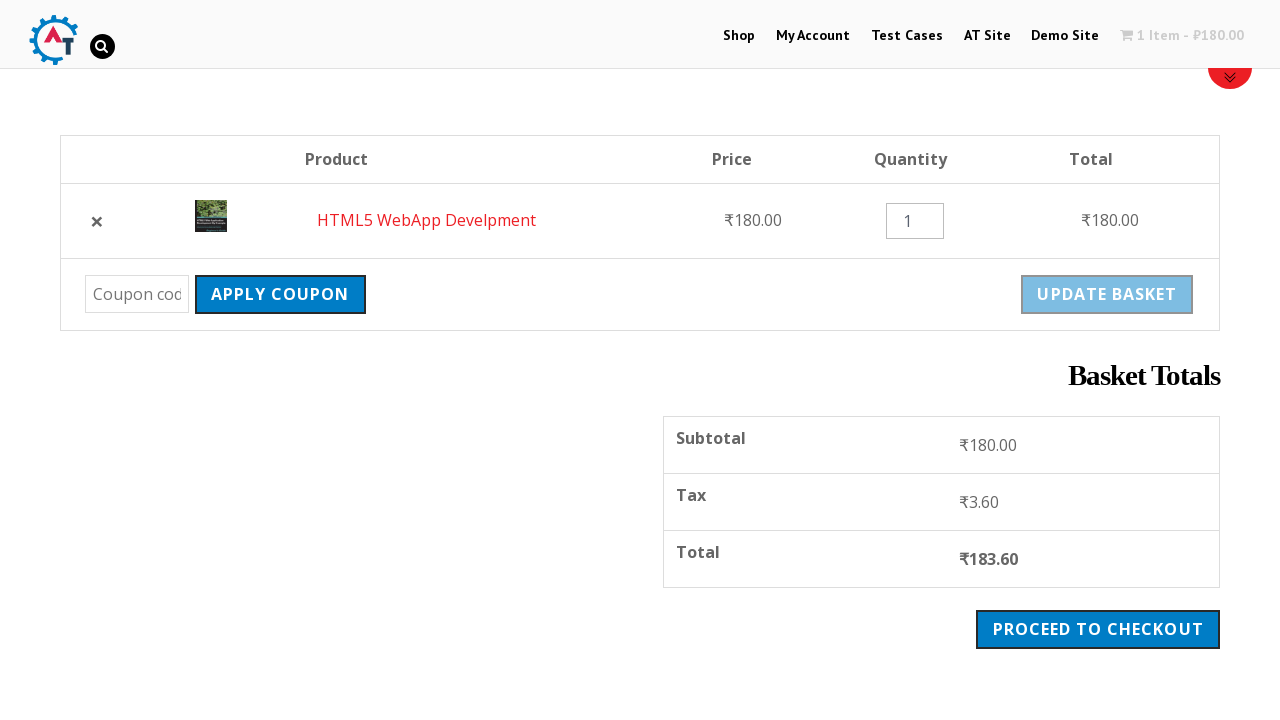

Waited for proceed to checkout button to be visible
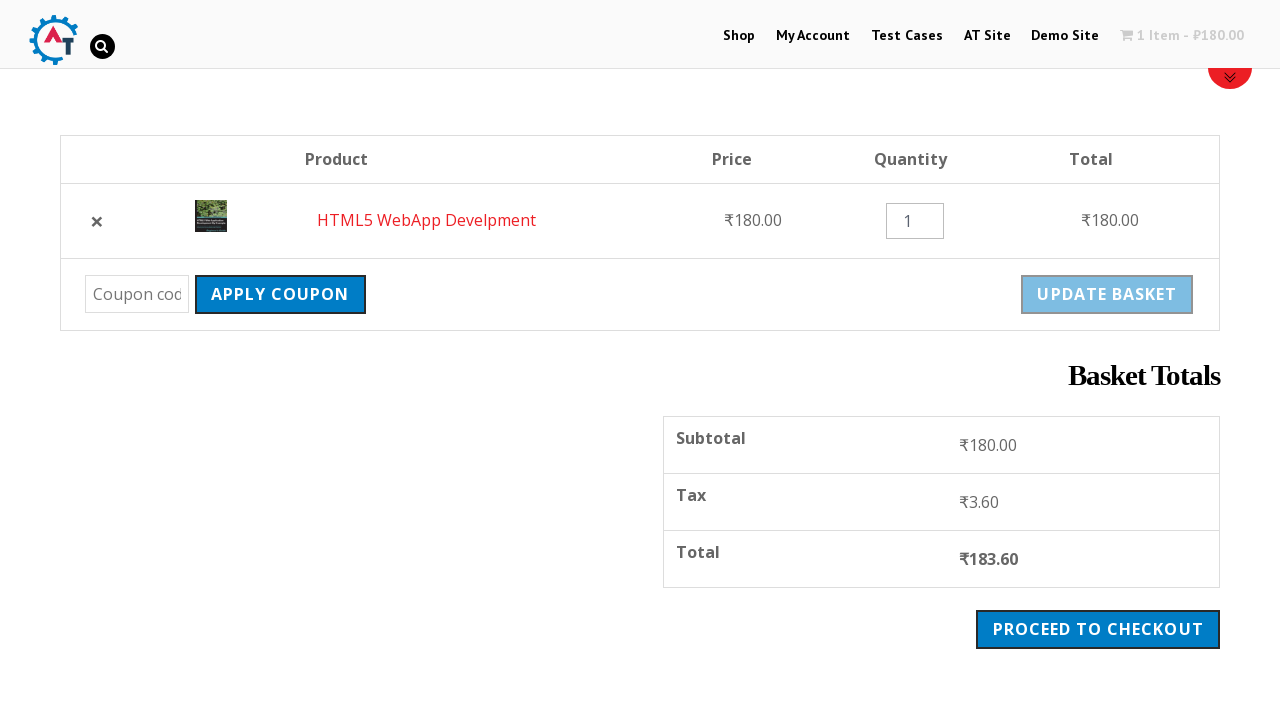

Clicked proceed to checkout button at (1098, 629) on .wc-proceed-to-checkout a
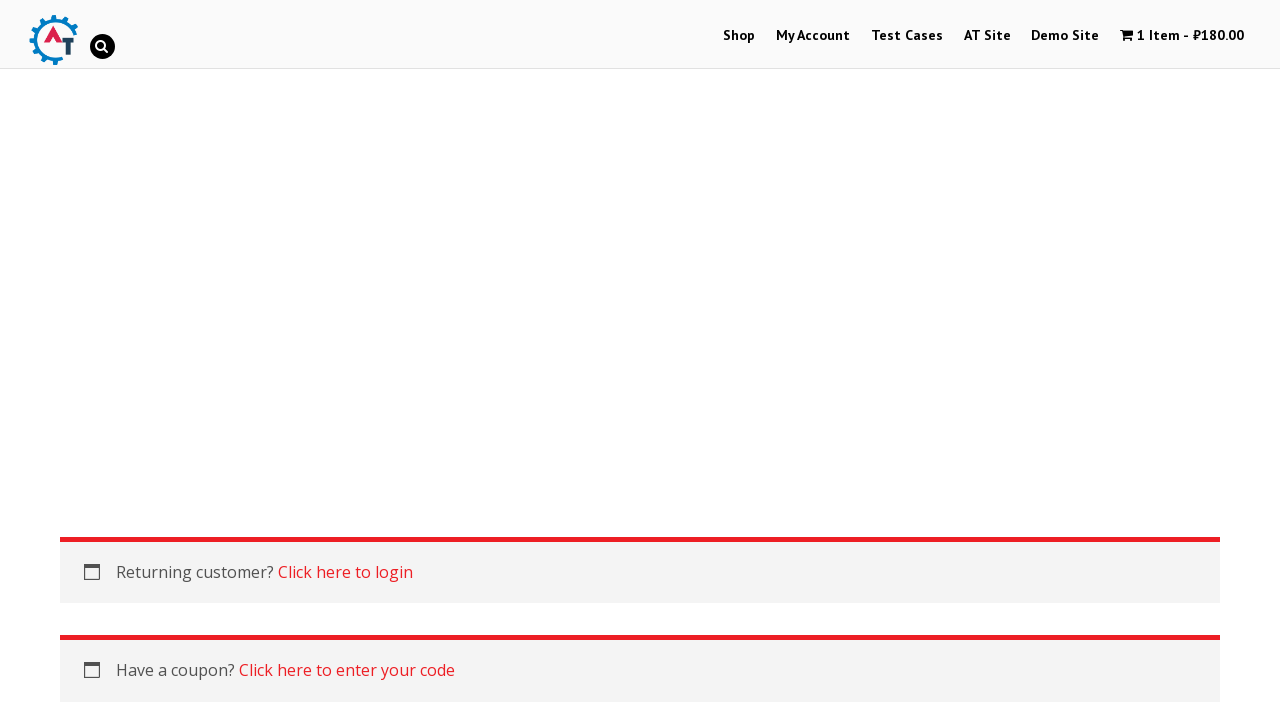

Waited 2 seconds for checkout page to load
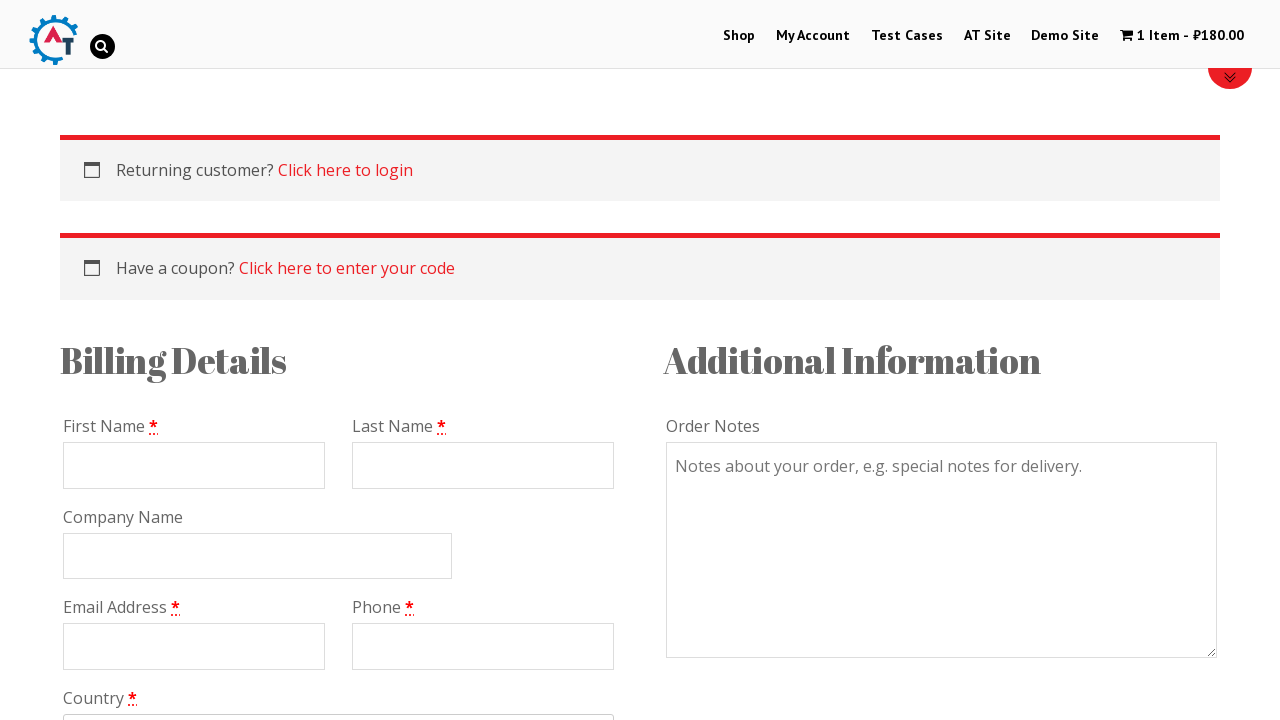

Waited for billing first name field to be visible
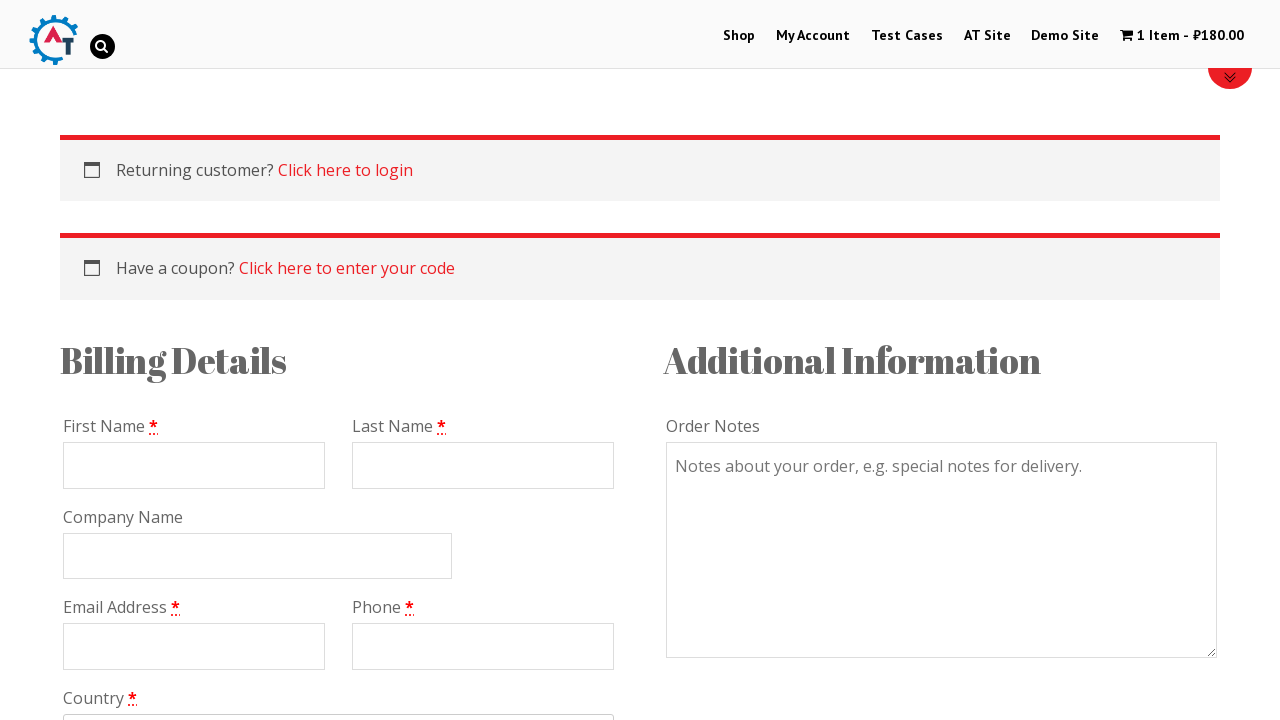

Filled billing first name field with 'John' on input[name='billing_first_name']
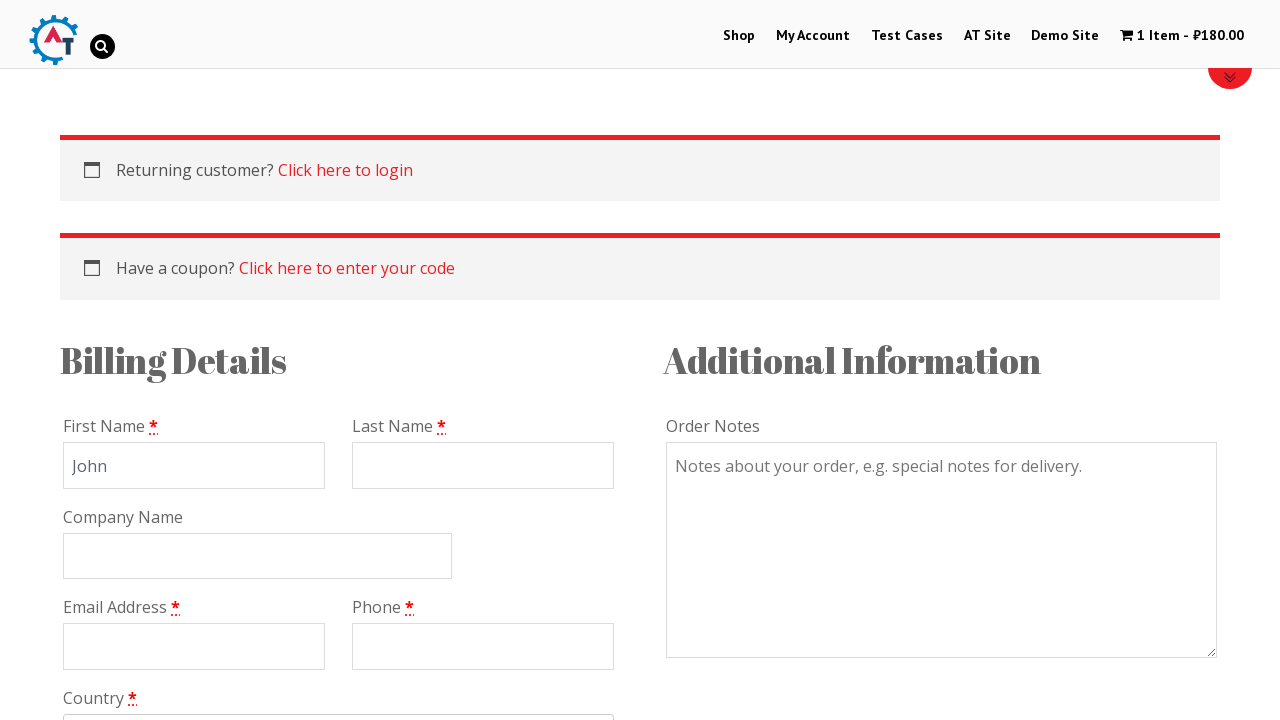

Filled billing last name field with 'Smith' on #billing_last_name
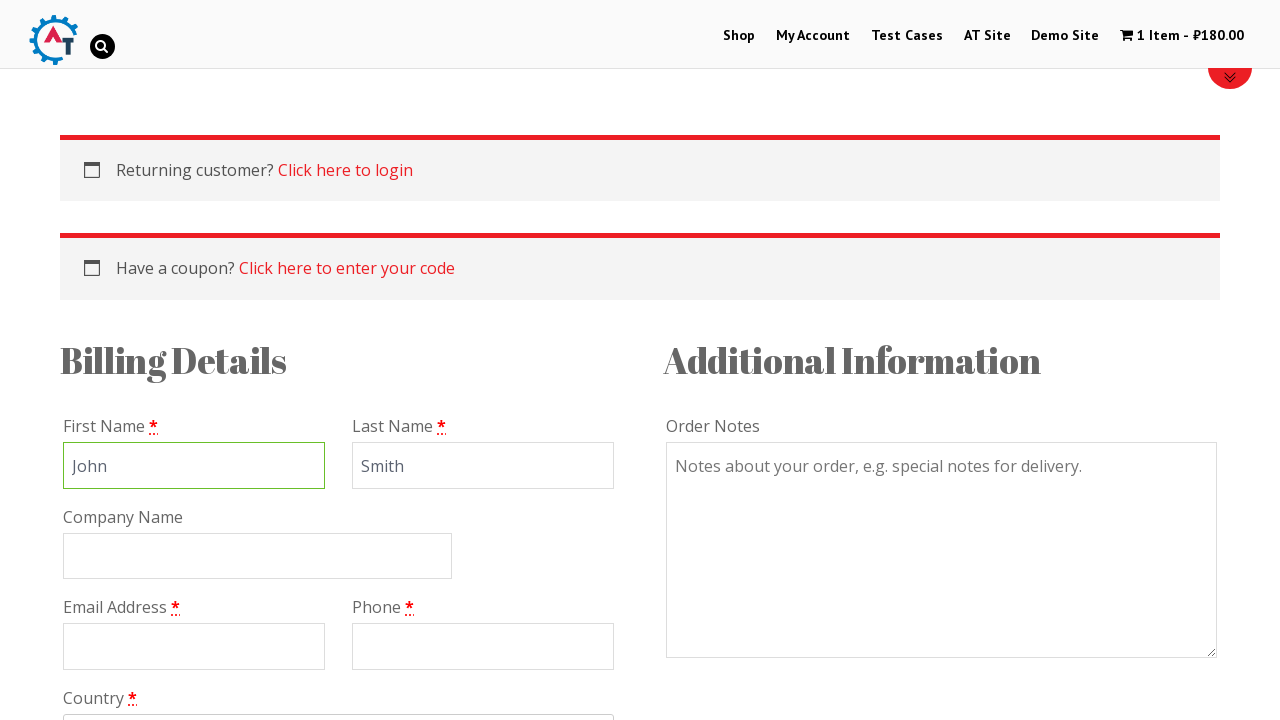

Filled billing email field with 'john.smith@example.com' on #billing_email
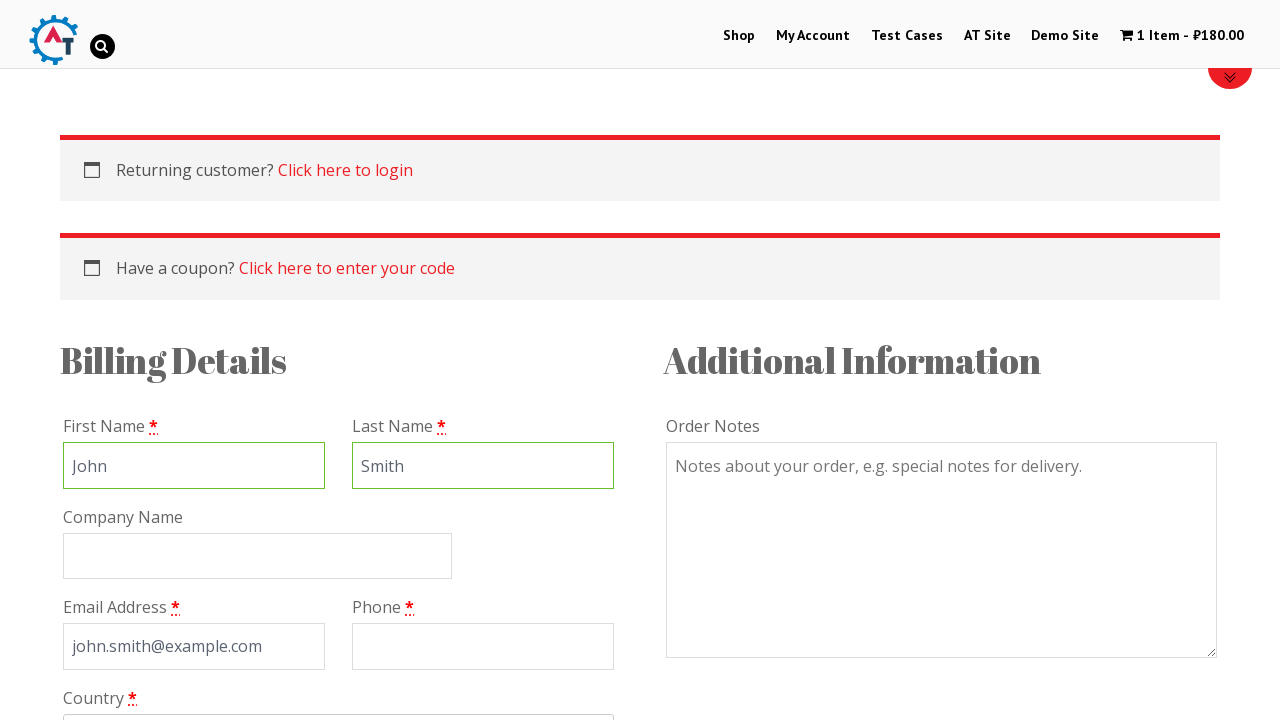

Filled billing phone field with '+15551234567' on #billing_phone
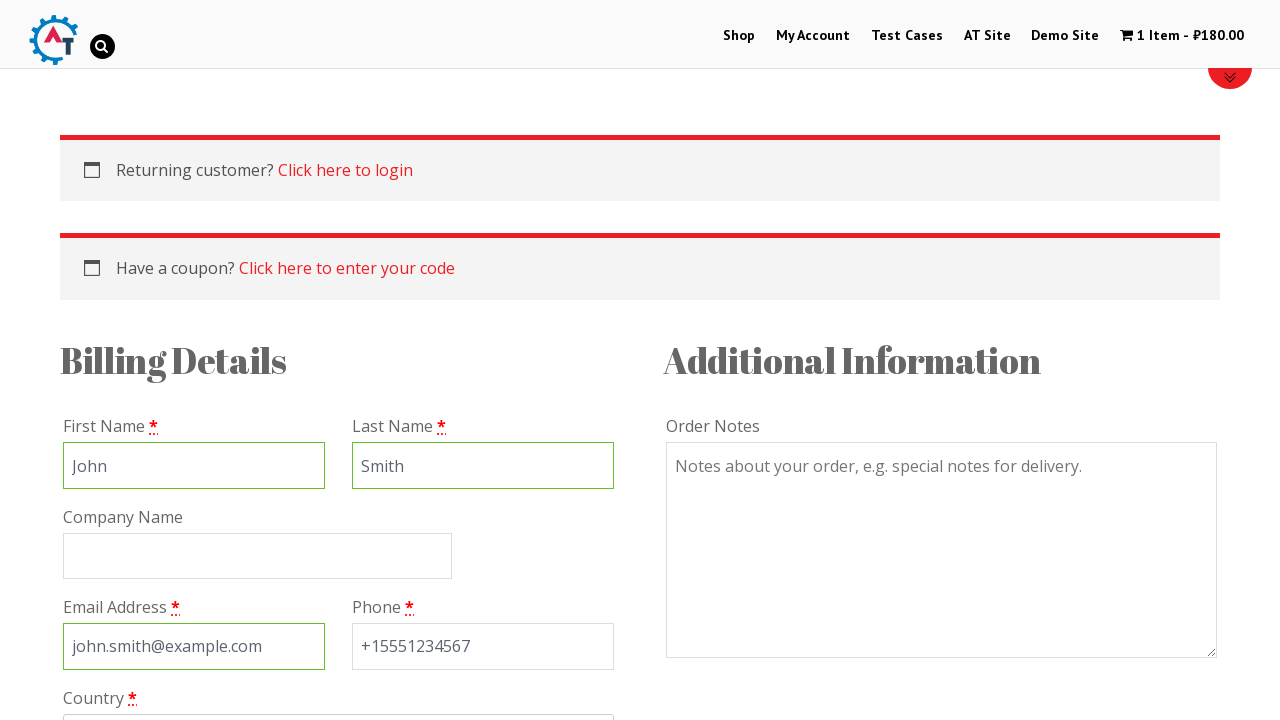

Waited 2 seconds for form to process
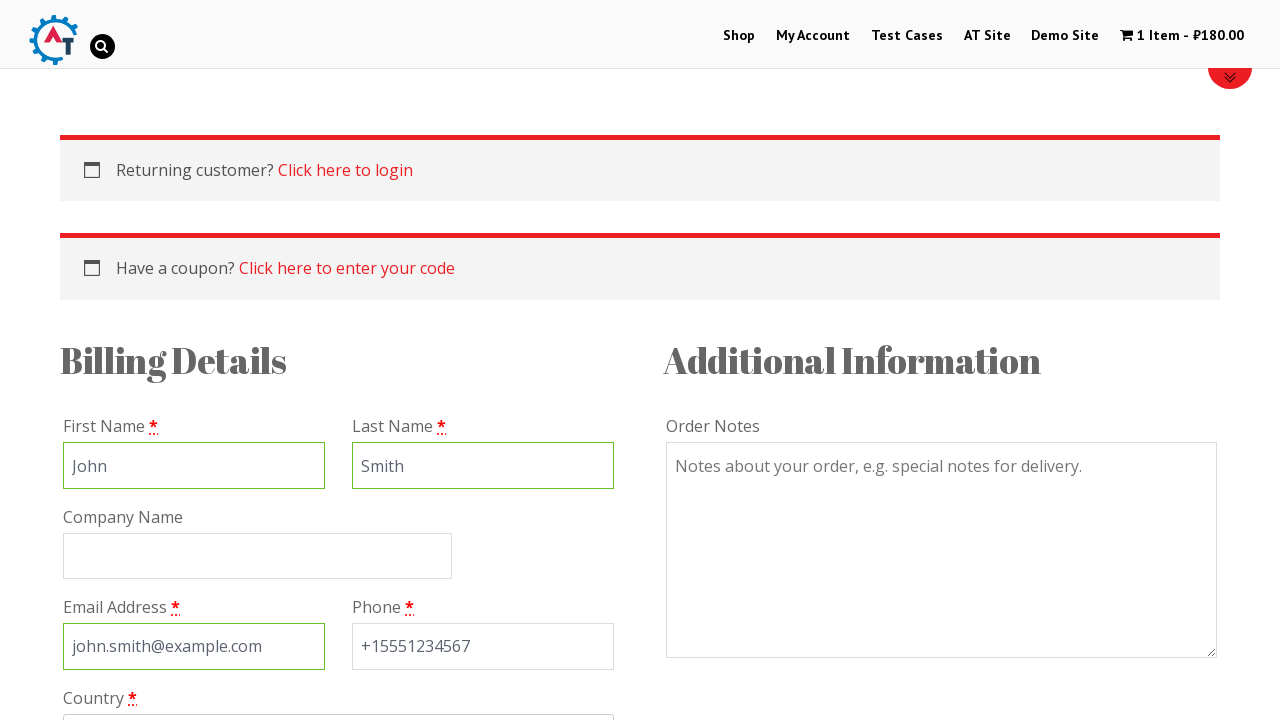

Clicked country dropdown to open at (338, 703) on #s2id_billing_country
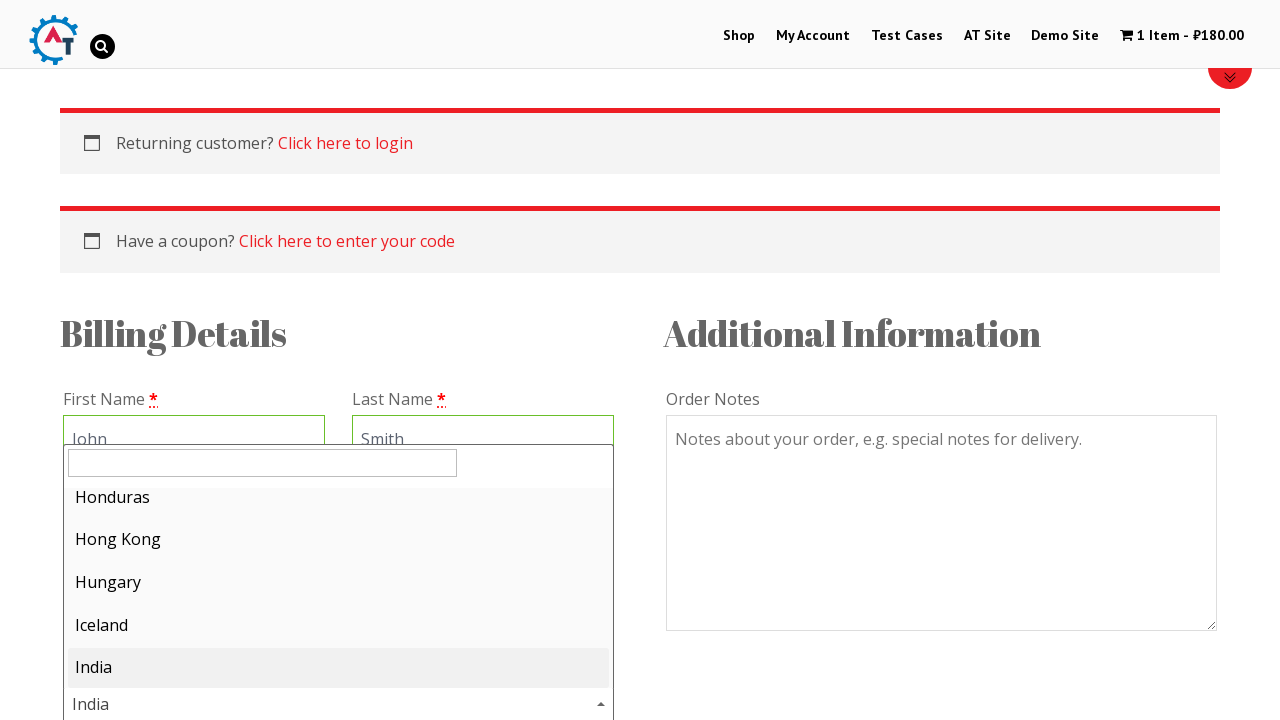

Waited 2 seconds for country dropdown to expand
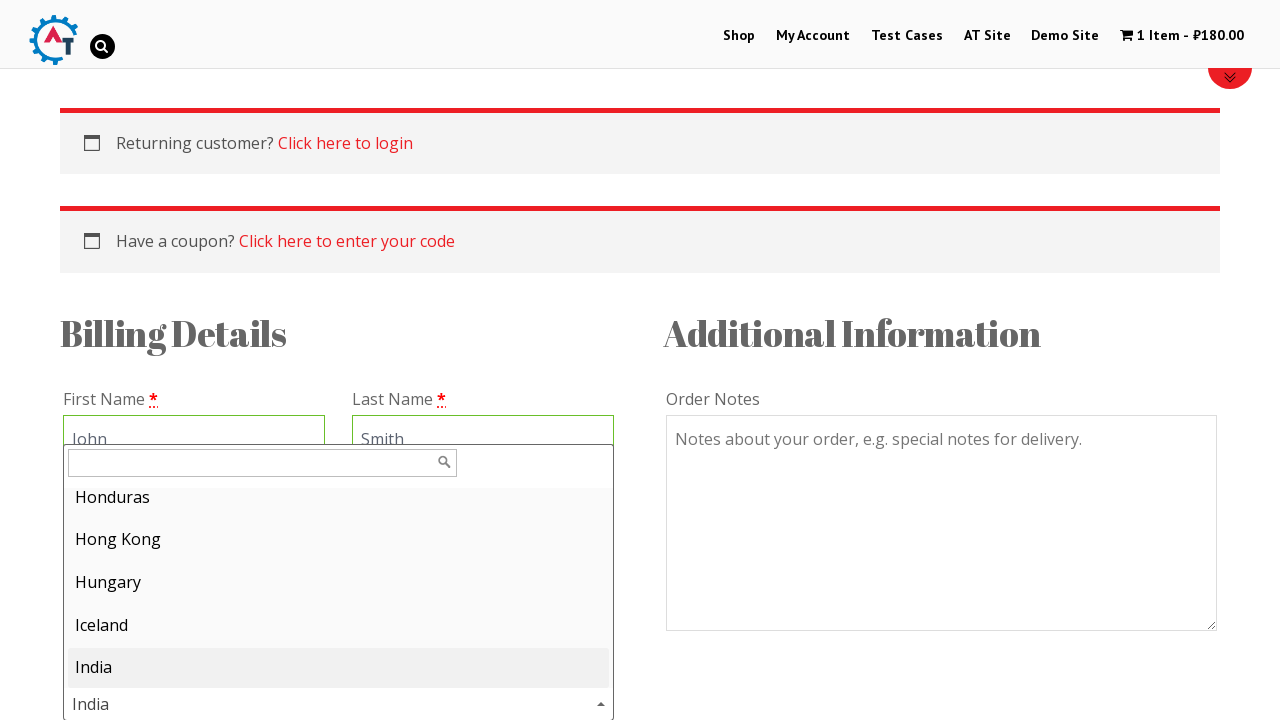

Typed 'India' in country search field on #s2id_autogen1_search
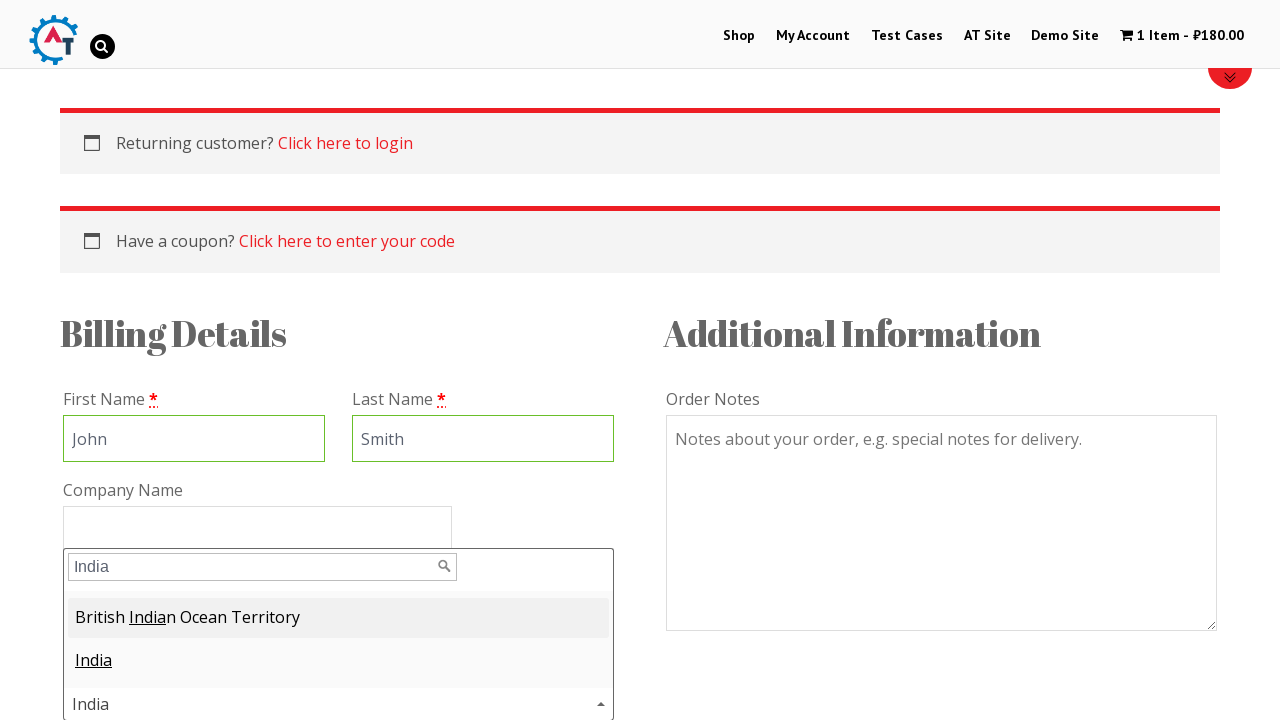

Waited 2 seconds for country search results to appear
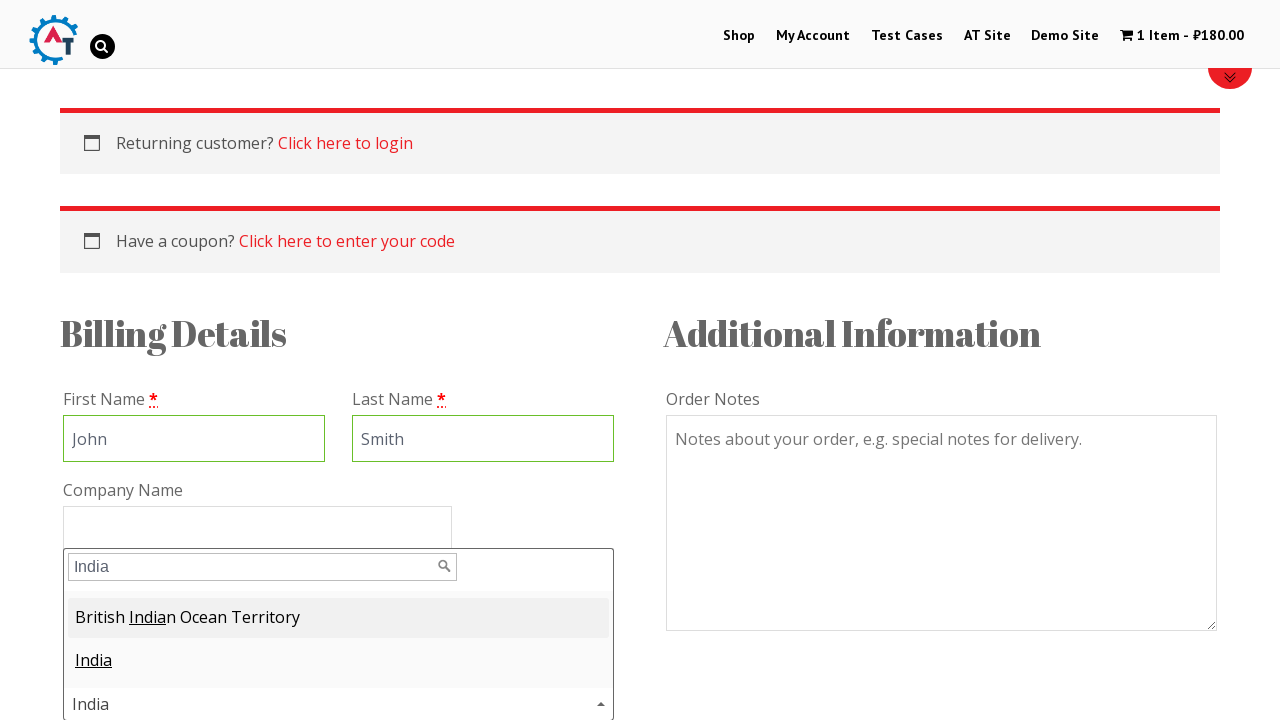

Selected India from country dropdown results at (338, 618) on #select2-results-1 li
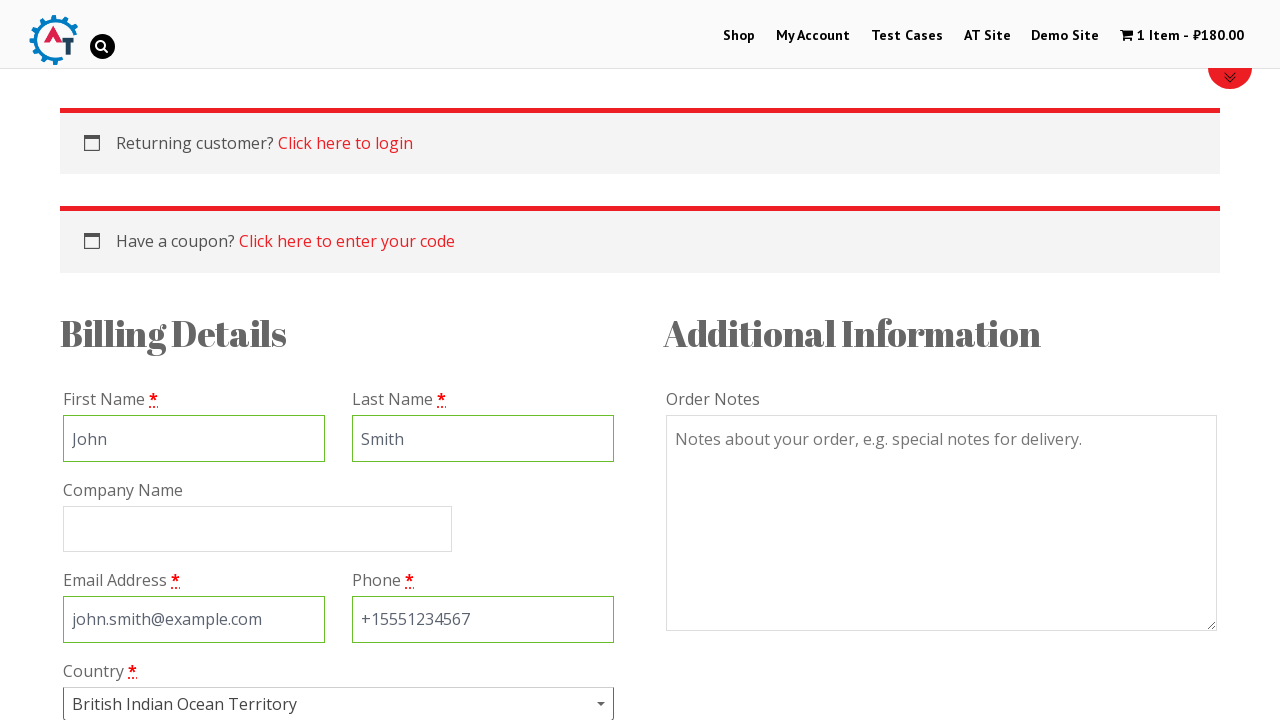

Waited 2 seconds for country selection to complete
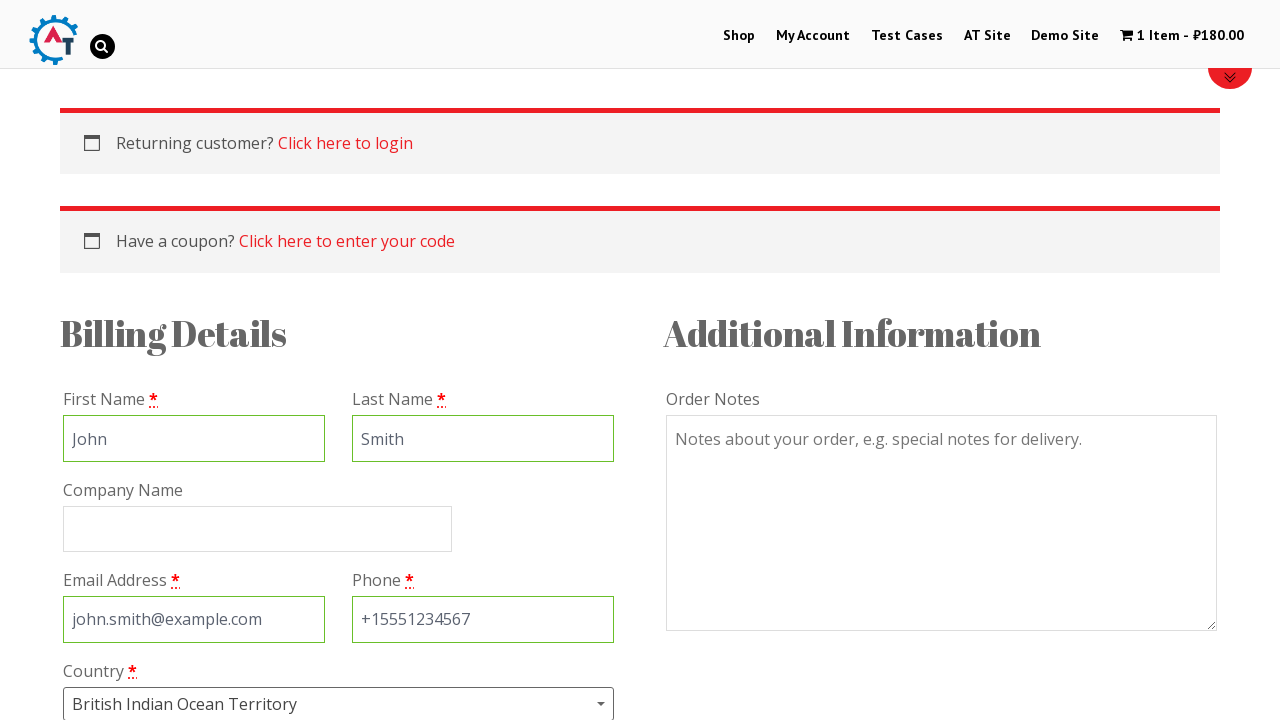

Filled street address field with '123 Main Street' on #billing_address_1
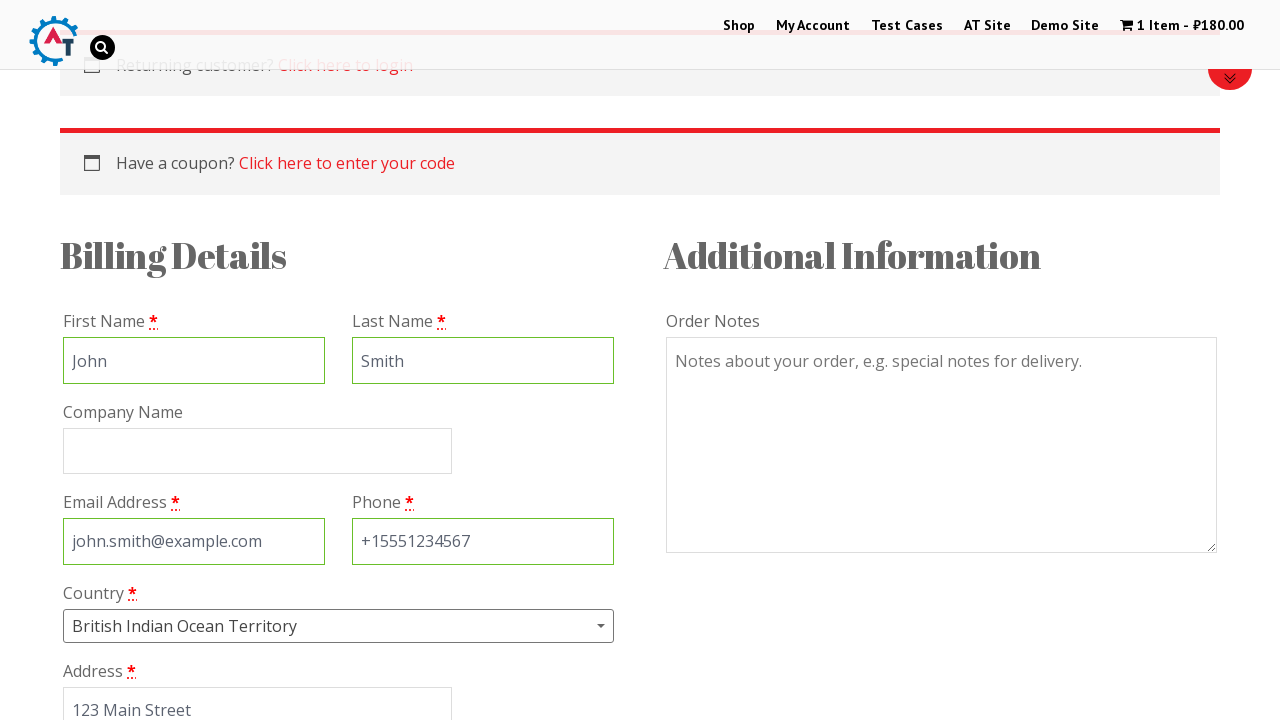

Filled apartment/suite field with 'Apt 4B' on #billing_address_2
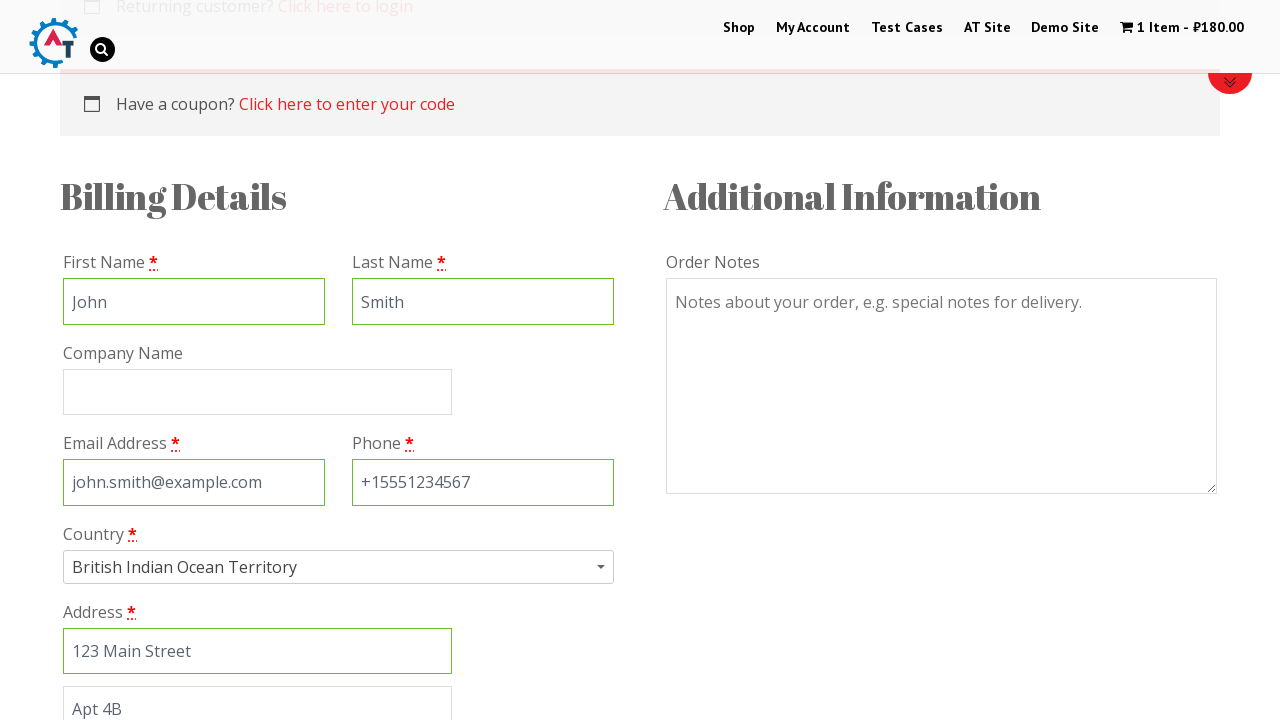

Filled city field with 'Mumbai' on #billing_city
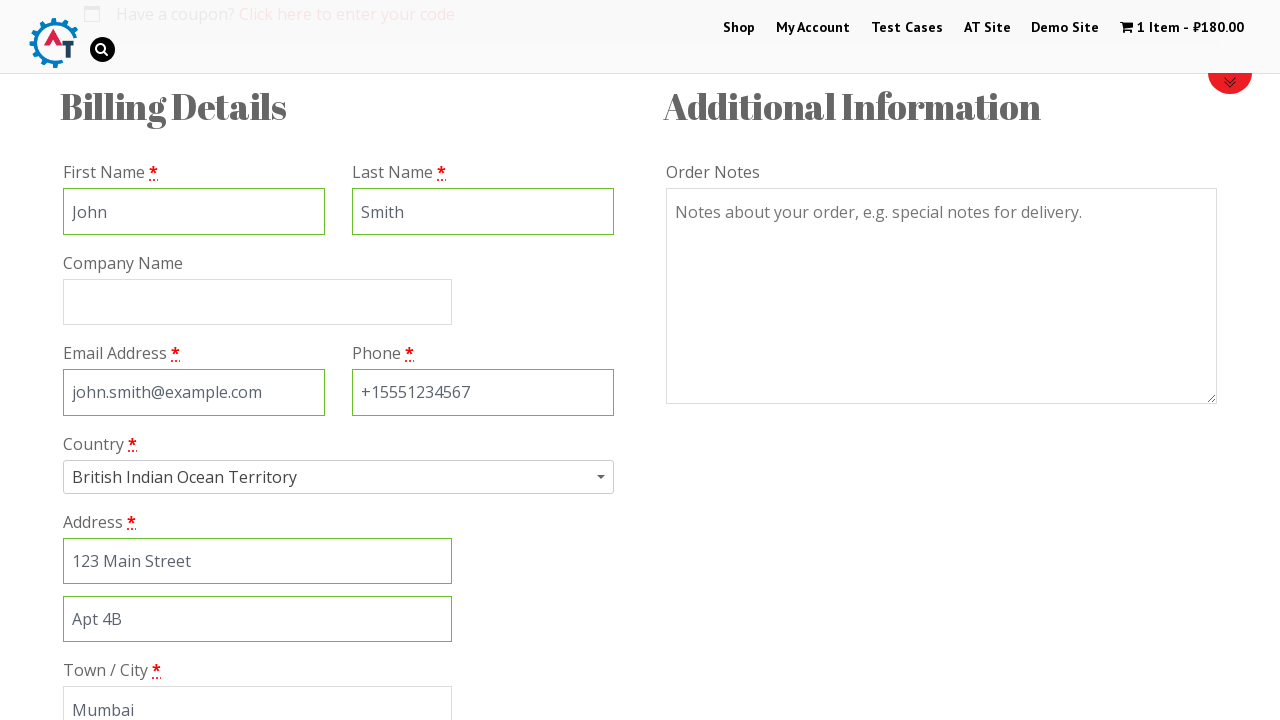

Filled state field with 'Maharashtra' on #billing_state
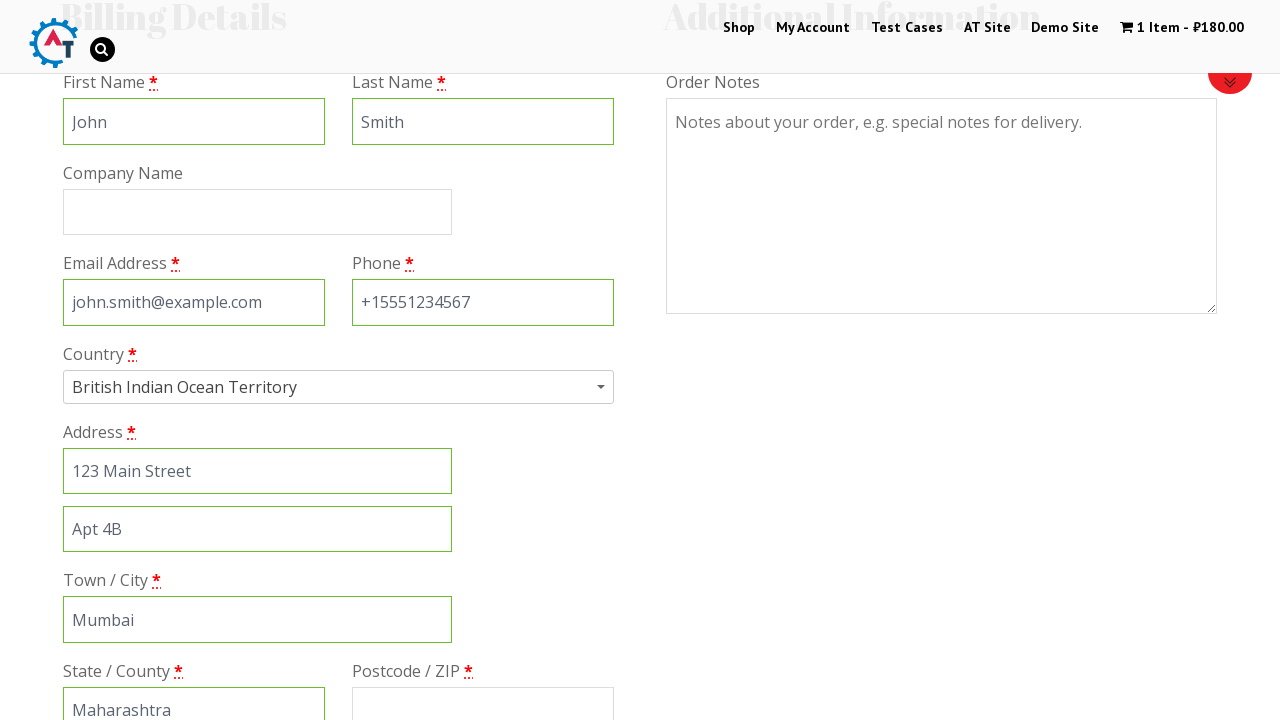

Filled postal code field with '400001' on #billing_postcode
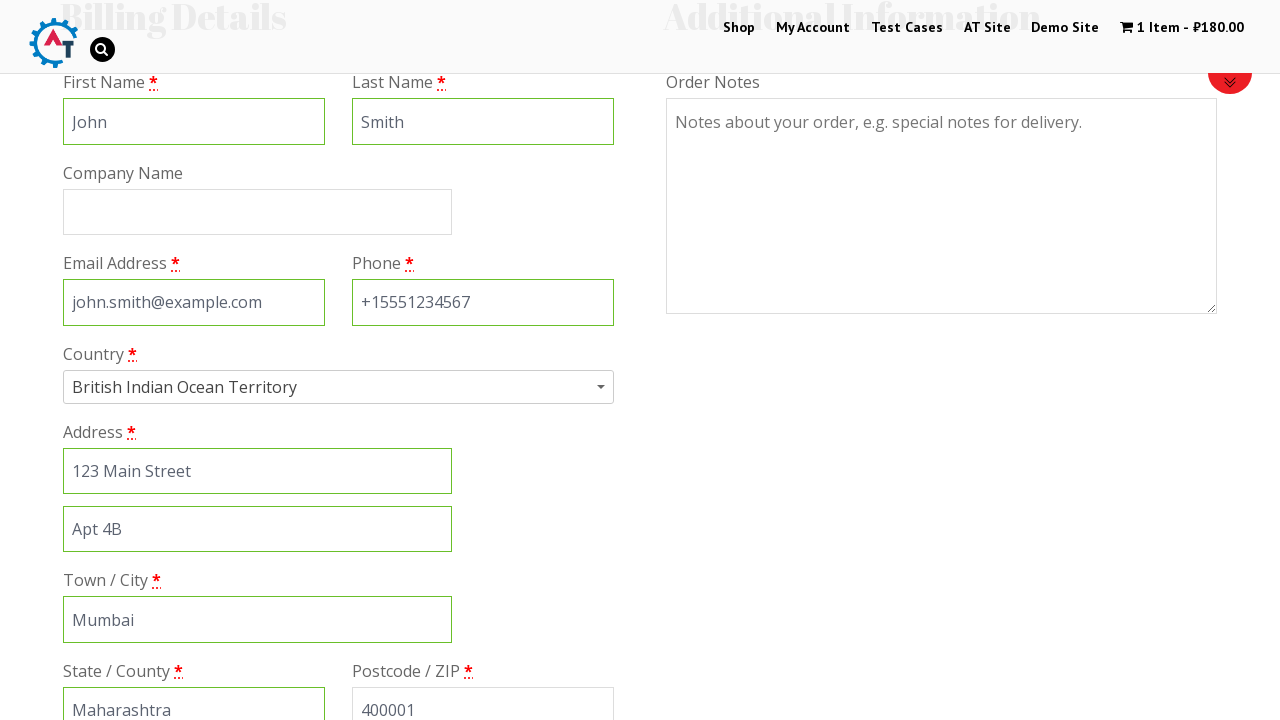

Waited 2 seconds for billing address form to complete
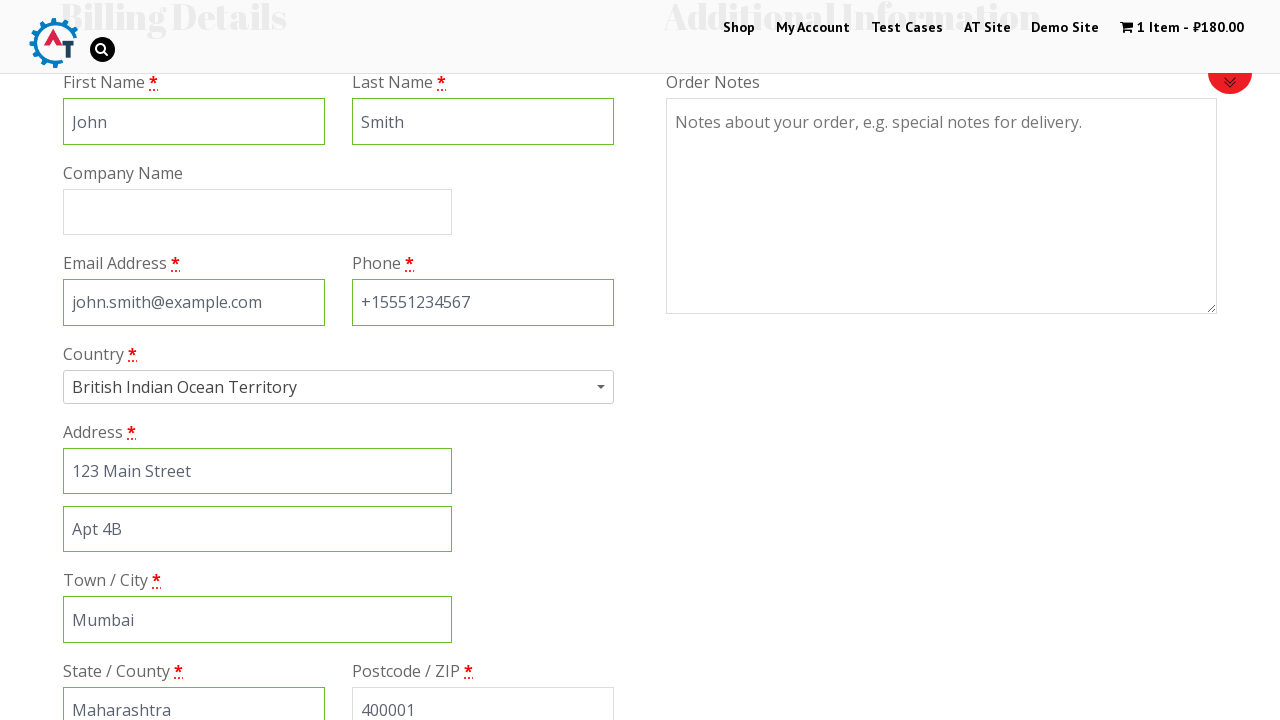

Scrolled down 600px to view payment options
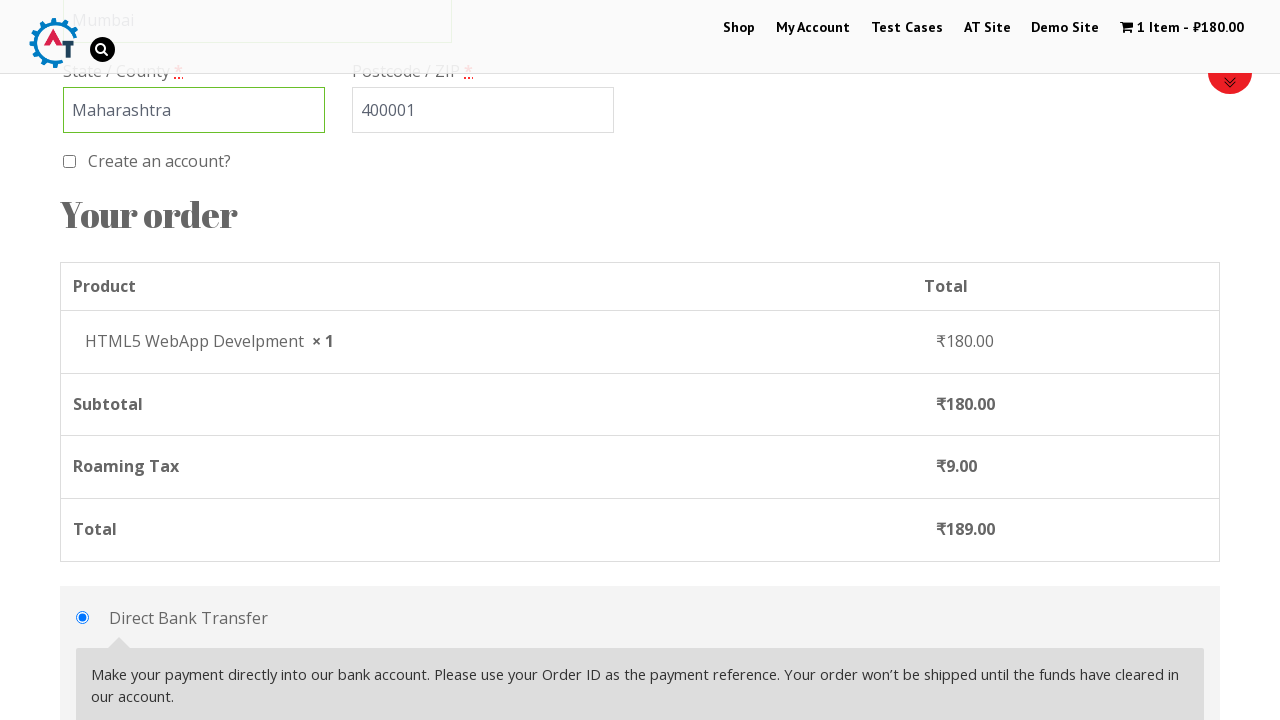

Selected cheque payment method at (82, 360) on #payment_method_cheque
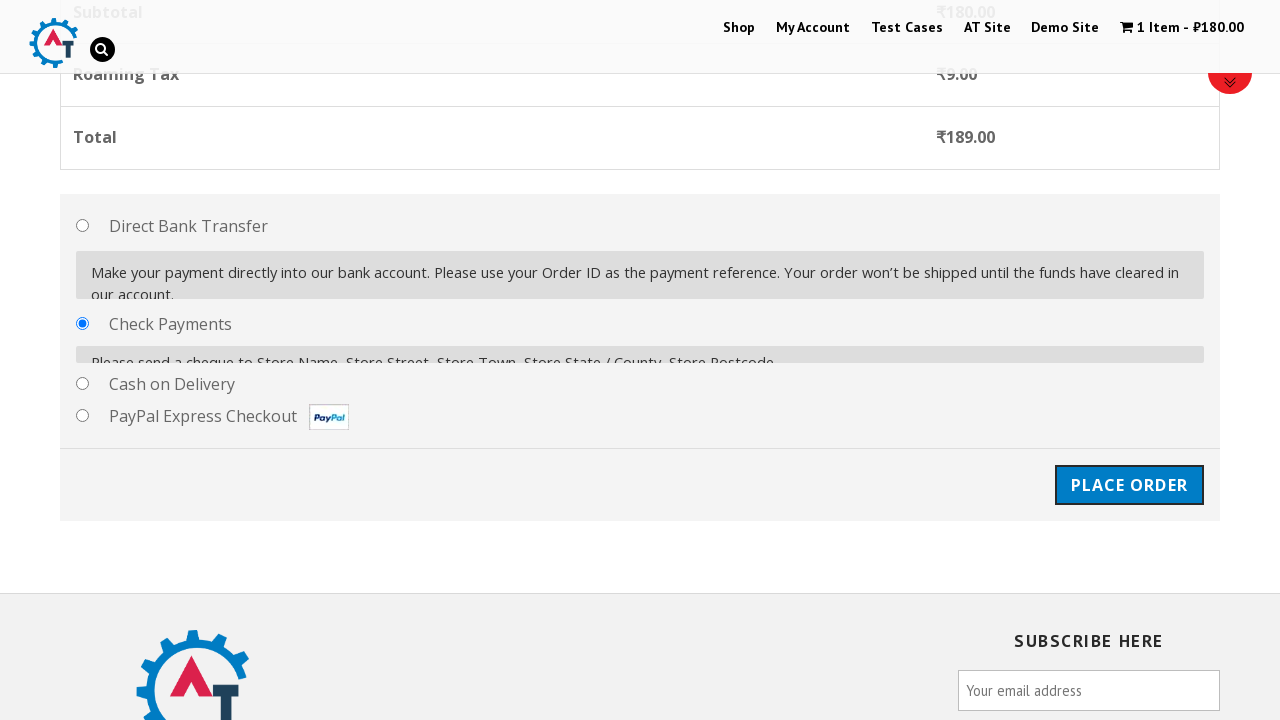

Waited 2 seconds for payment method selection
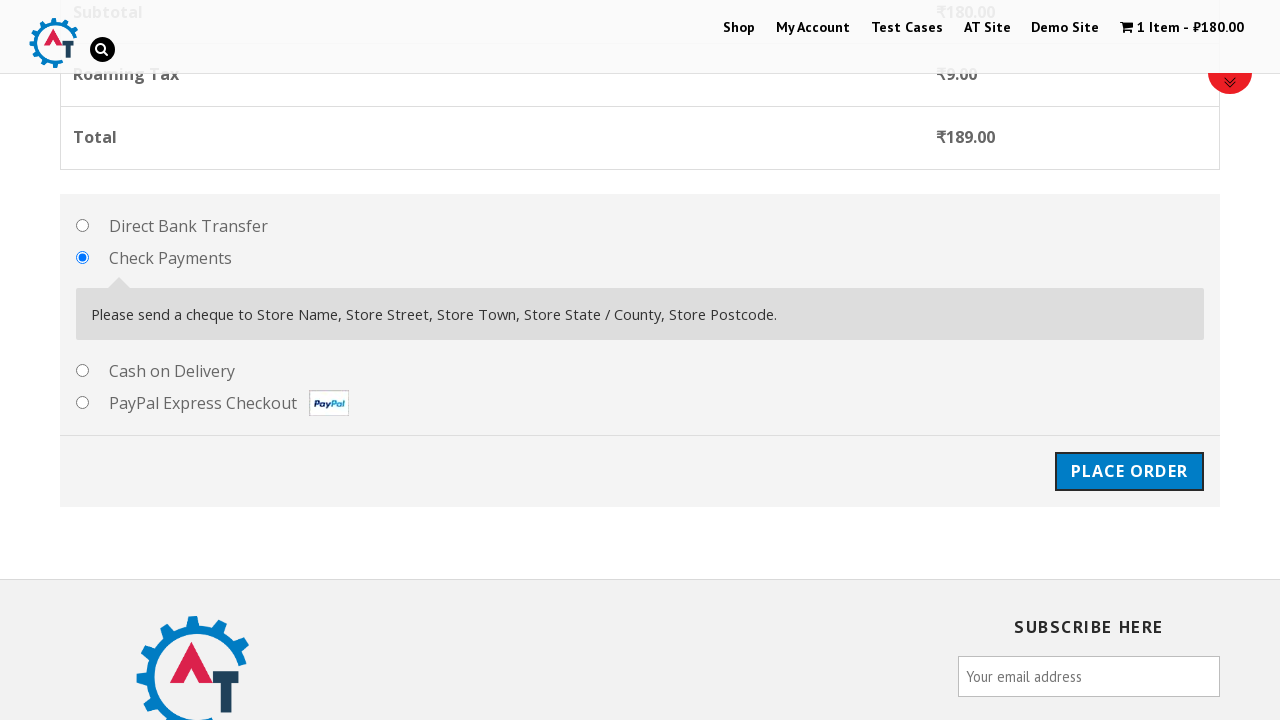

Clicked place order button to submit purchase at (1129, 471) on #place_order
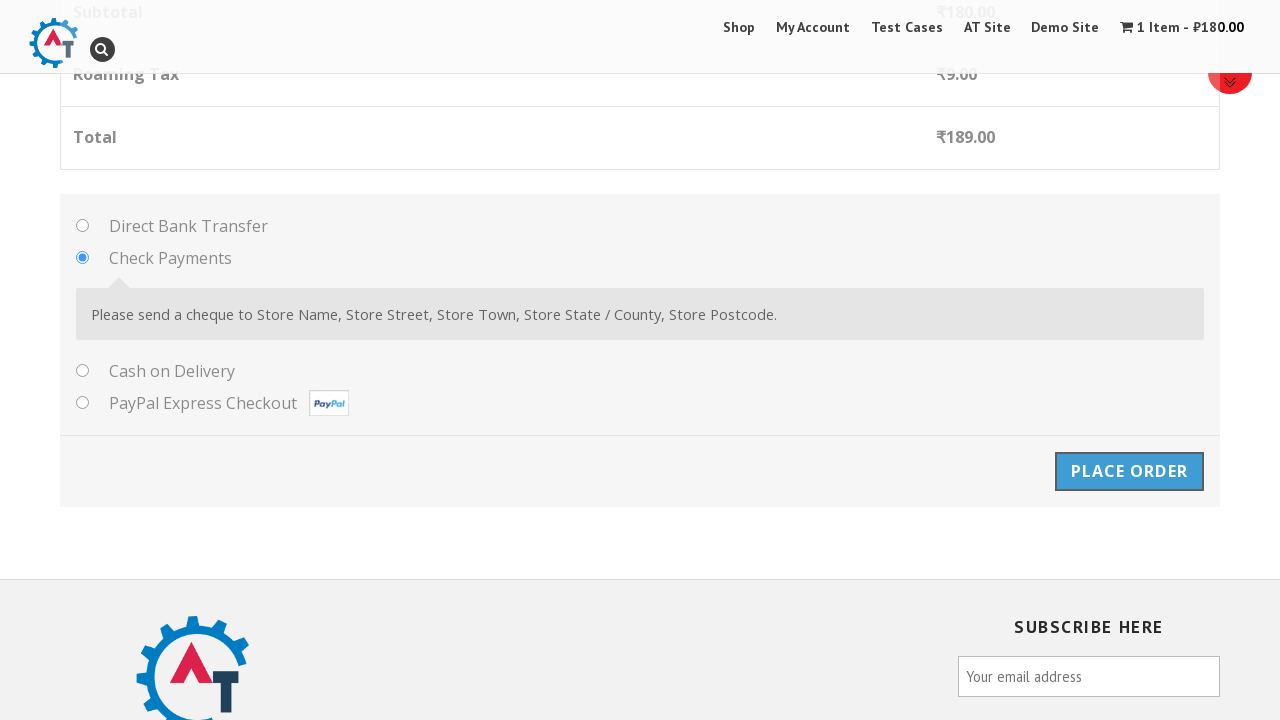

Waited 3 seconds for order processing
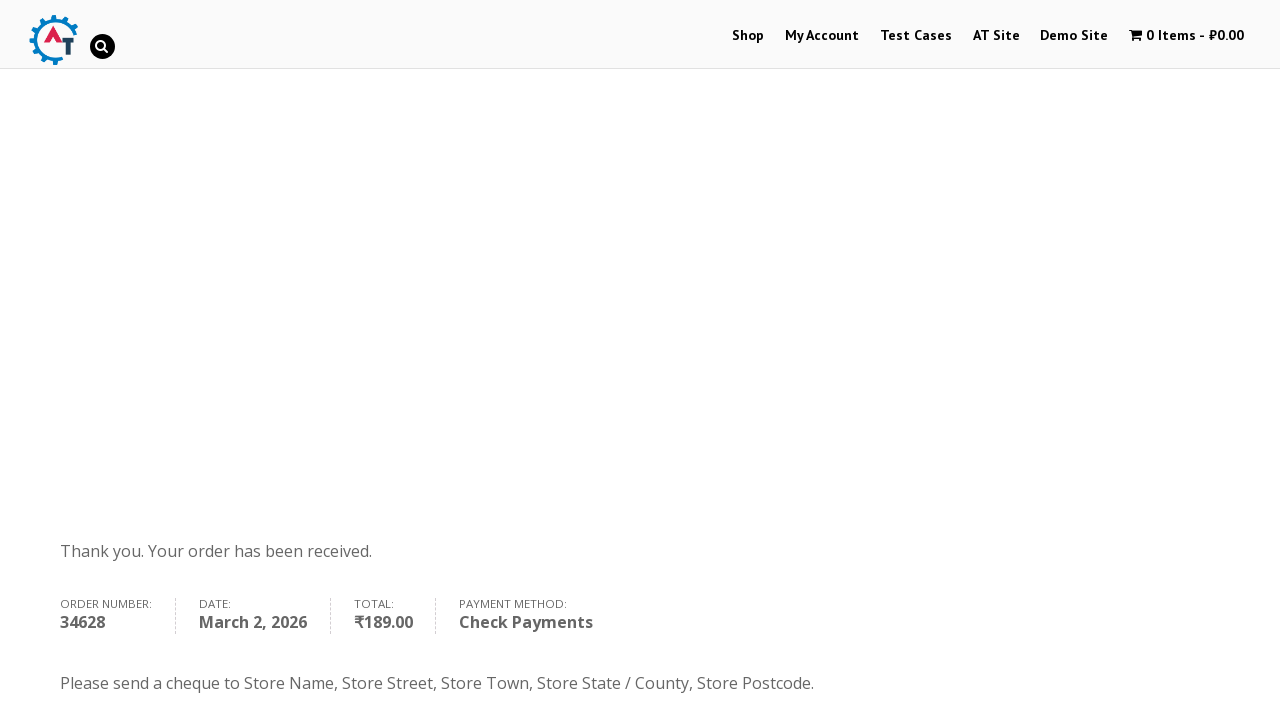

Order confirmation page loaded successfully
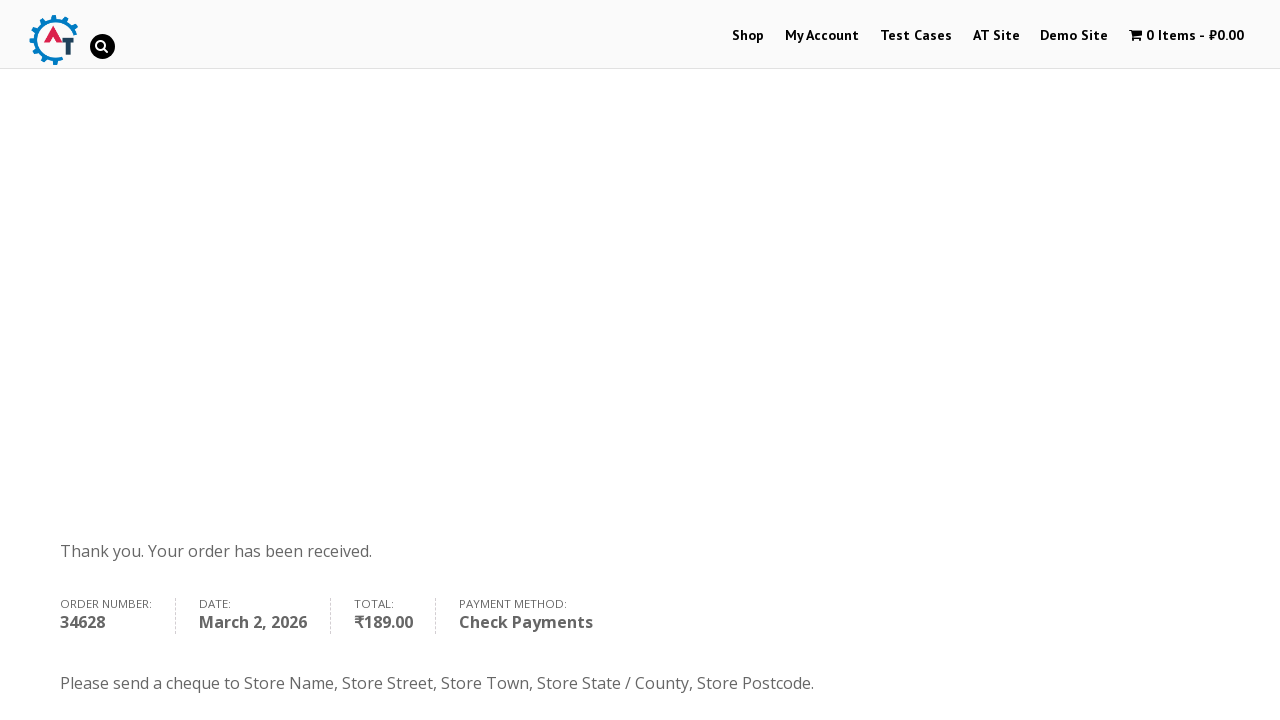

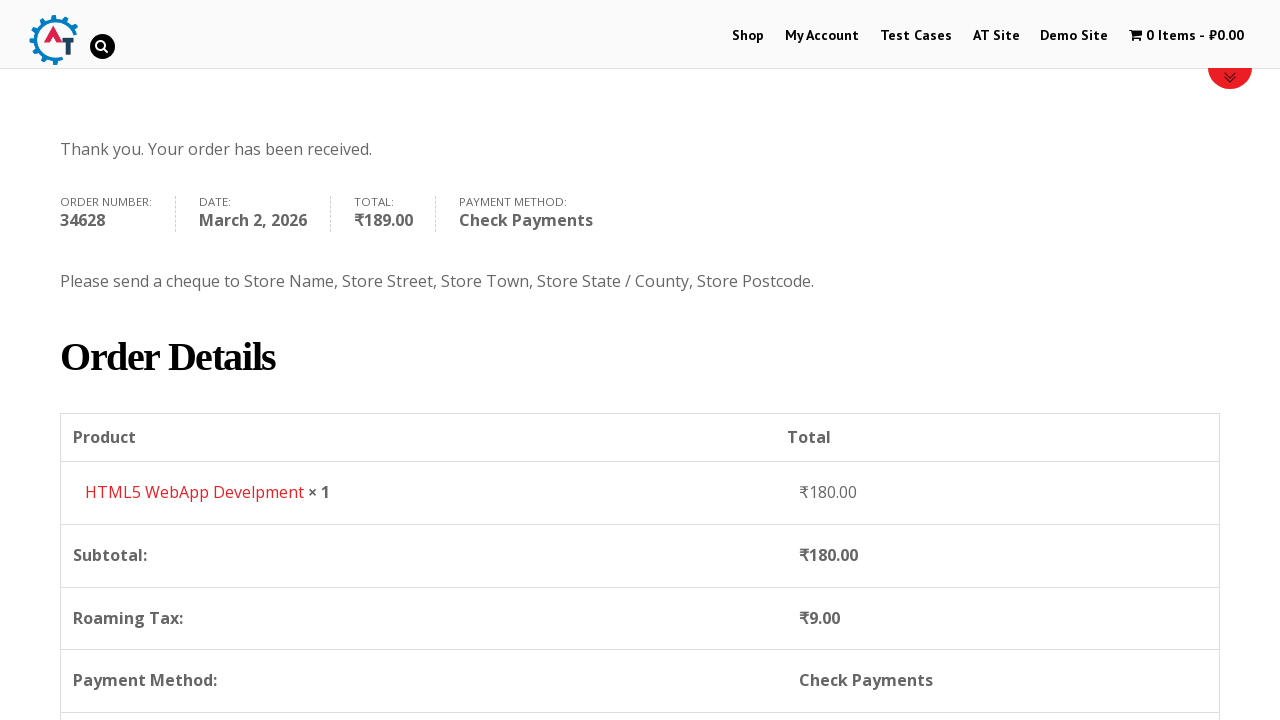